Tests navigation on demoblaze.com by clicking on the Laptops category and waiting for the Sony vaio i5 product to be visible before clicking it.

Starting URL: https://www.demoblaze.com/index.html

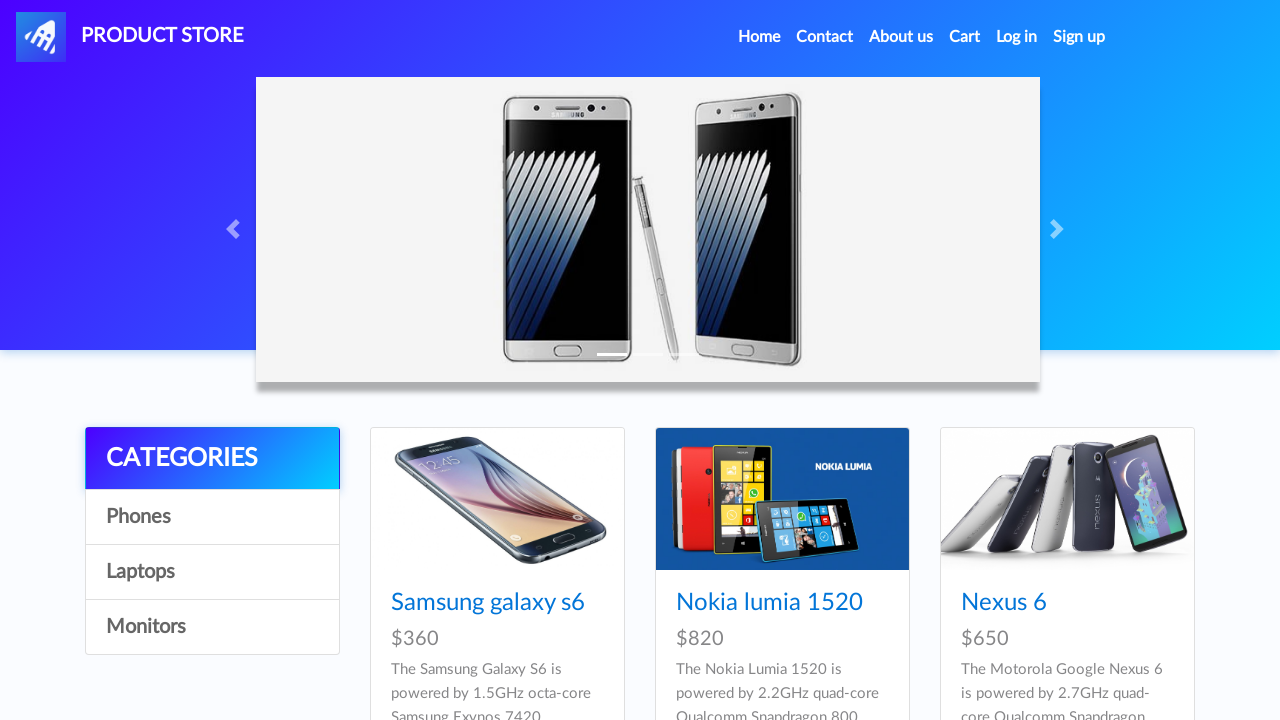

Clicked on Laptops category at (212, 572) on xpath=//a[contains(text(),'Laptops')]
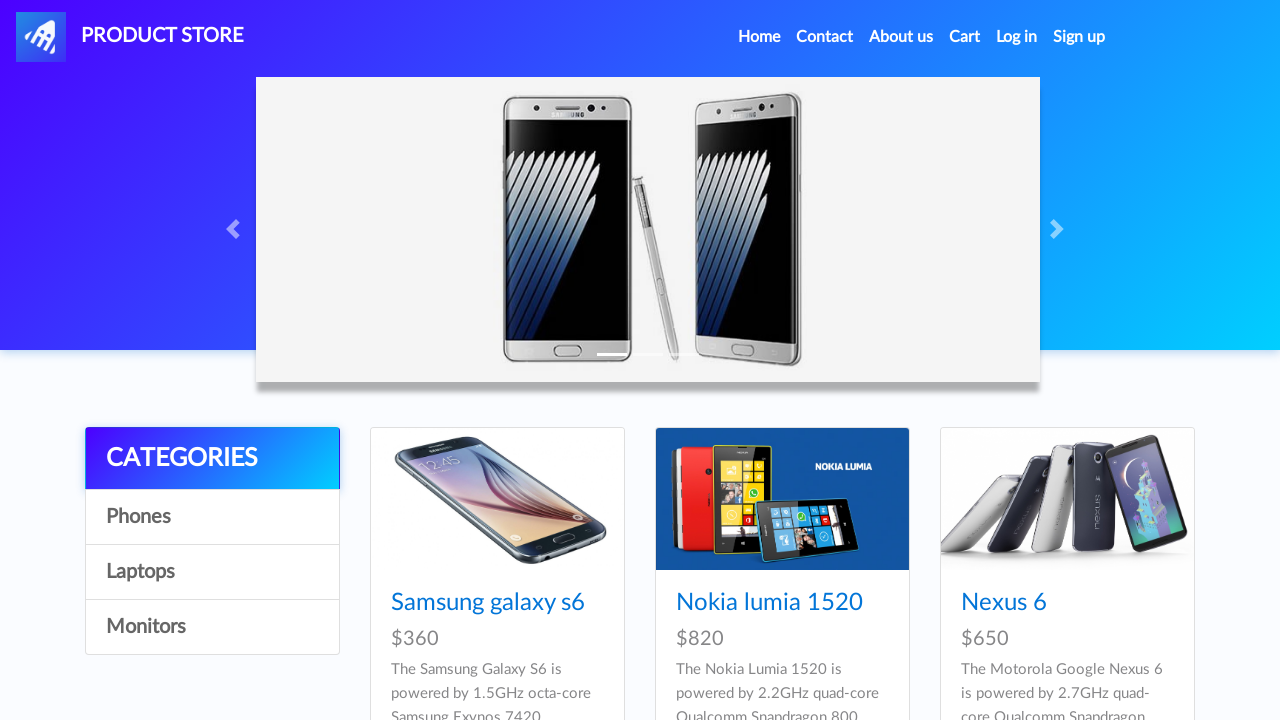

Sony vaio i5 product became visible
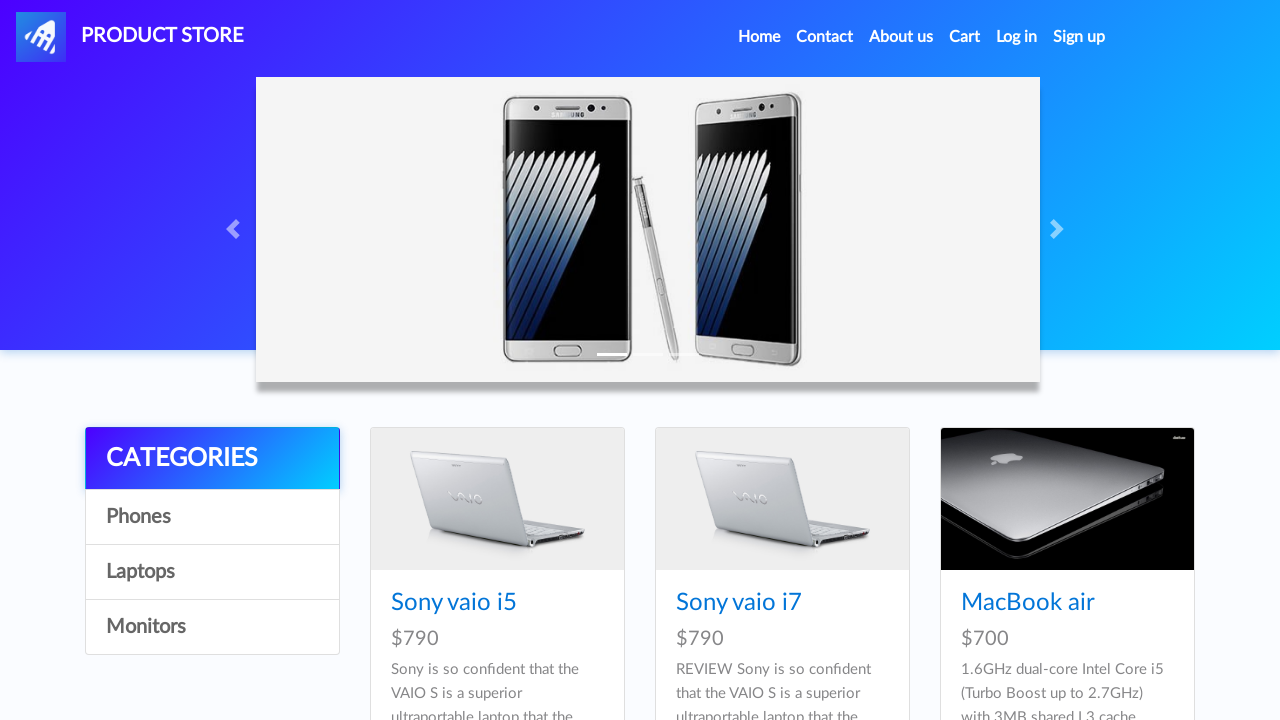

Clicked on Sony vaio i5 product at (454, 603) on xpath=//a[contains(text(),'Sony vaio i5')]
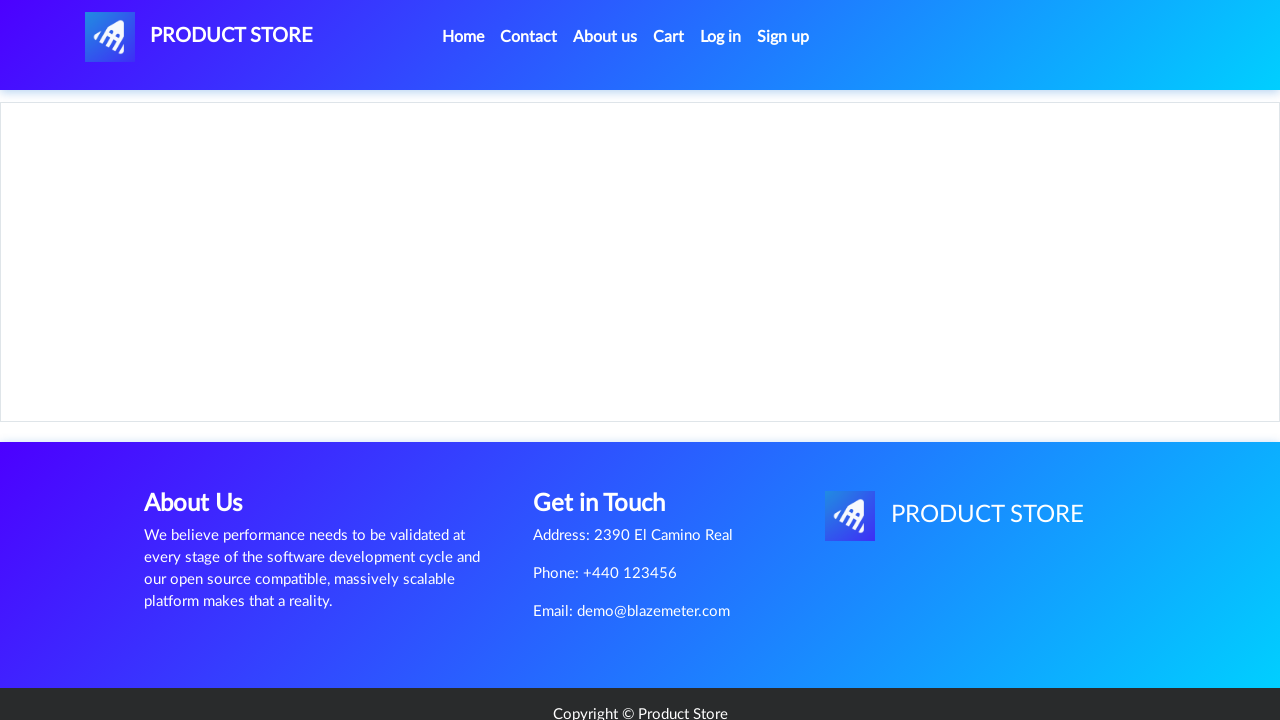

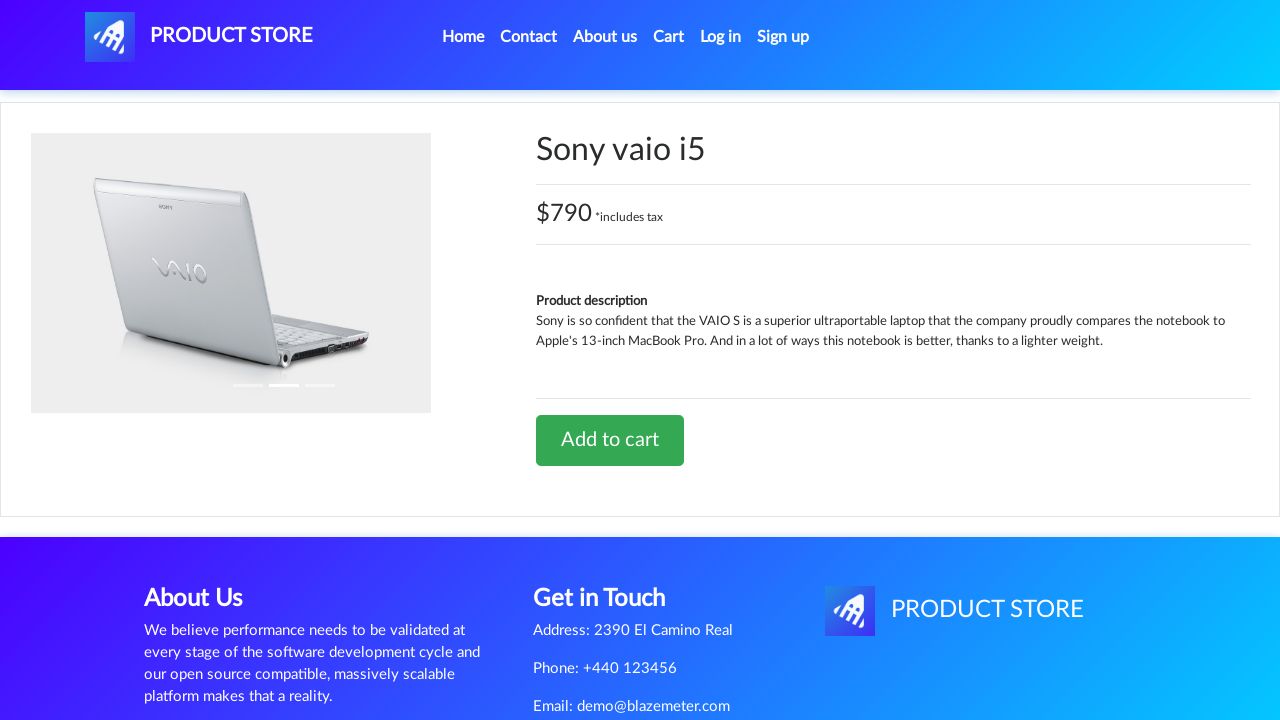